Tests JavaScript confirmation alert handling by clicking a button to trigger an alert and accepting the dialog

Starting URL: http://www.tizag.com/javascriptT/javascriptalert.php

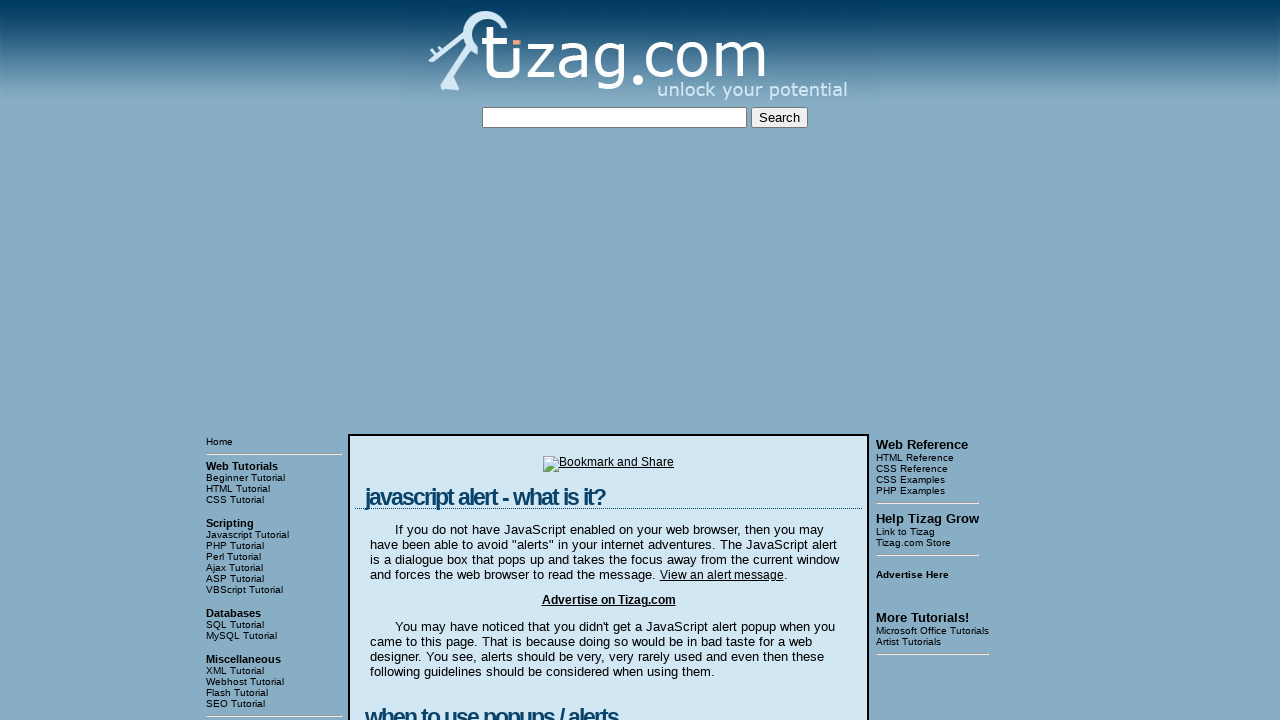

Set up dialog handler to accept confirmation alerts
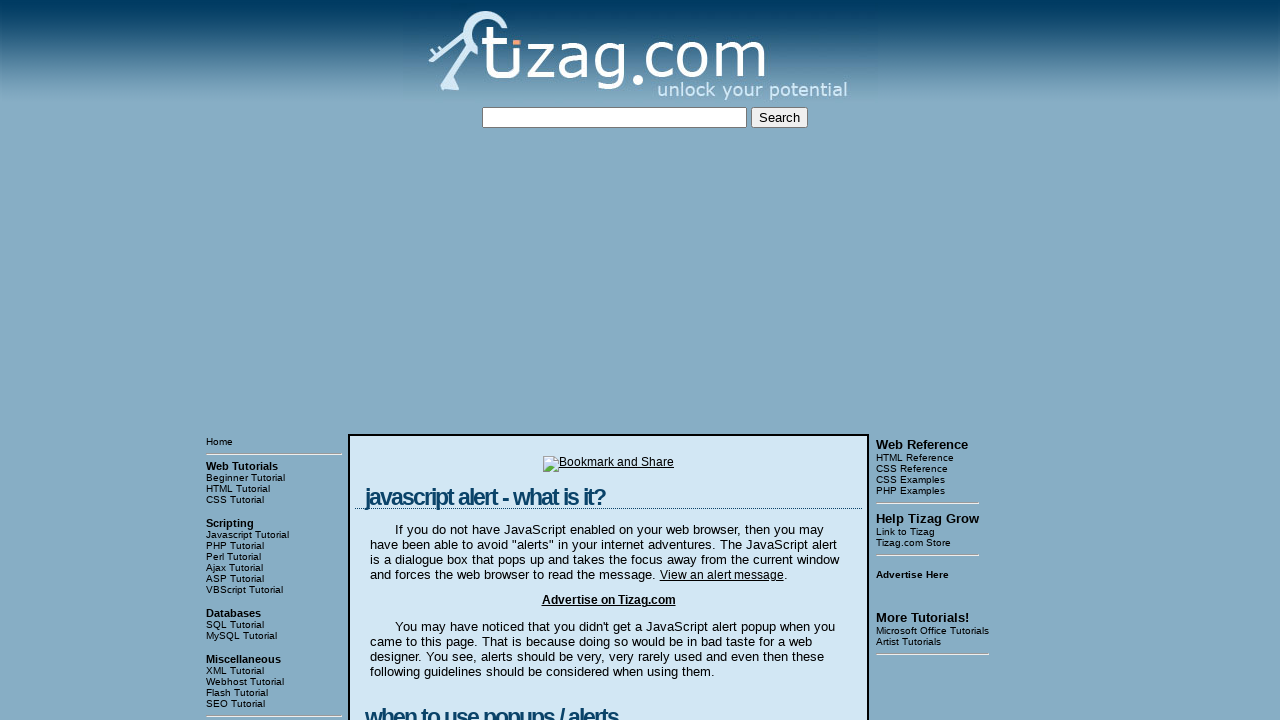

Clicked Confirmation Alert button to trigger JavaScript alert at (428, 361) on input[value='Confirmation Alert']
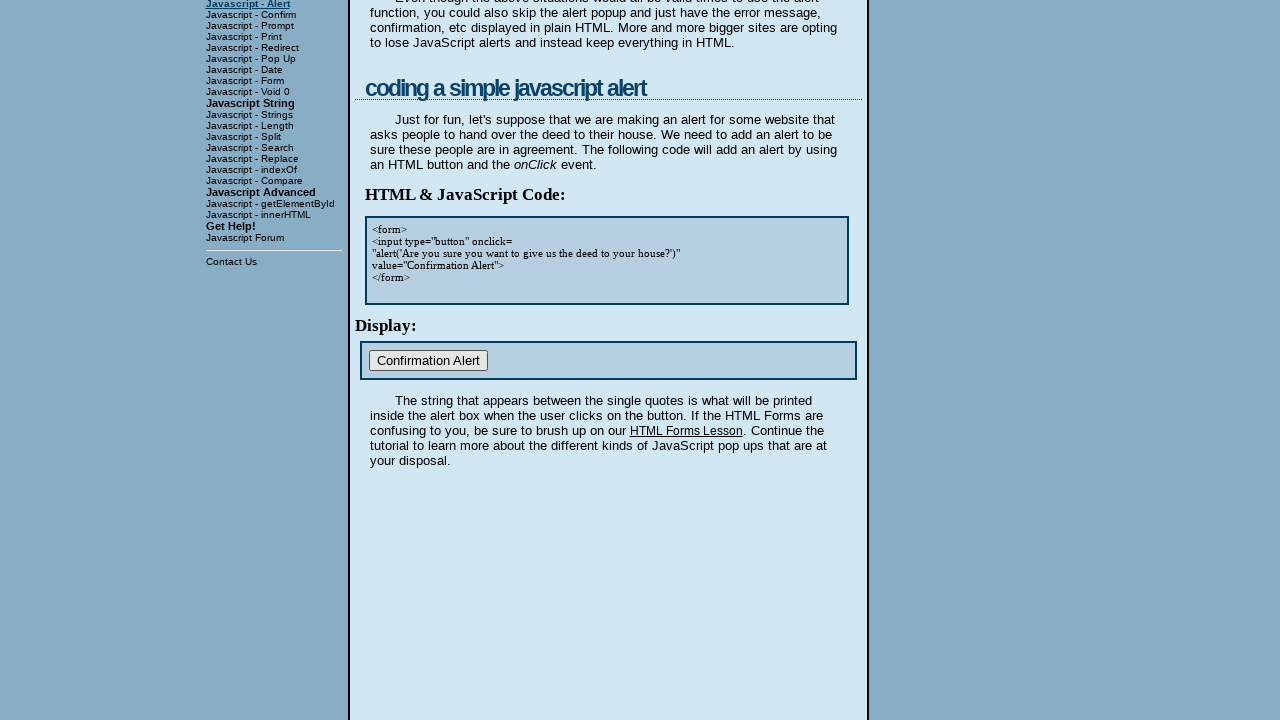

Waited for dialog to be processed
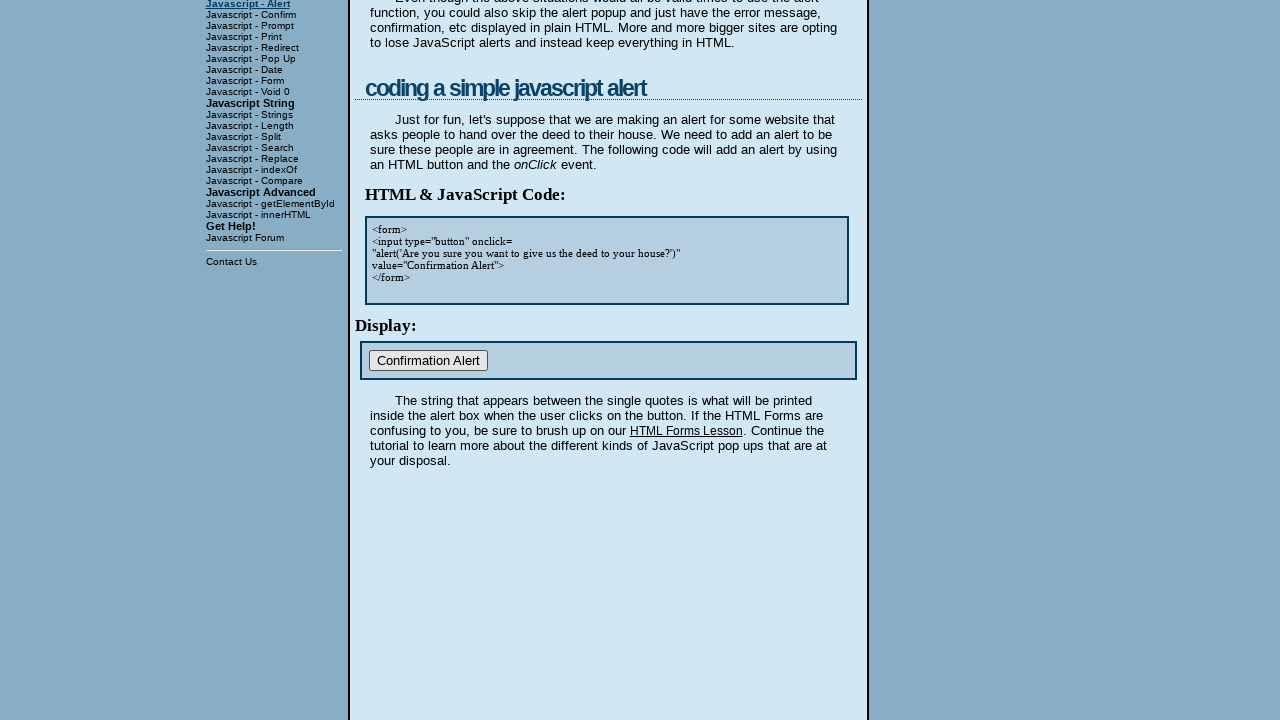

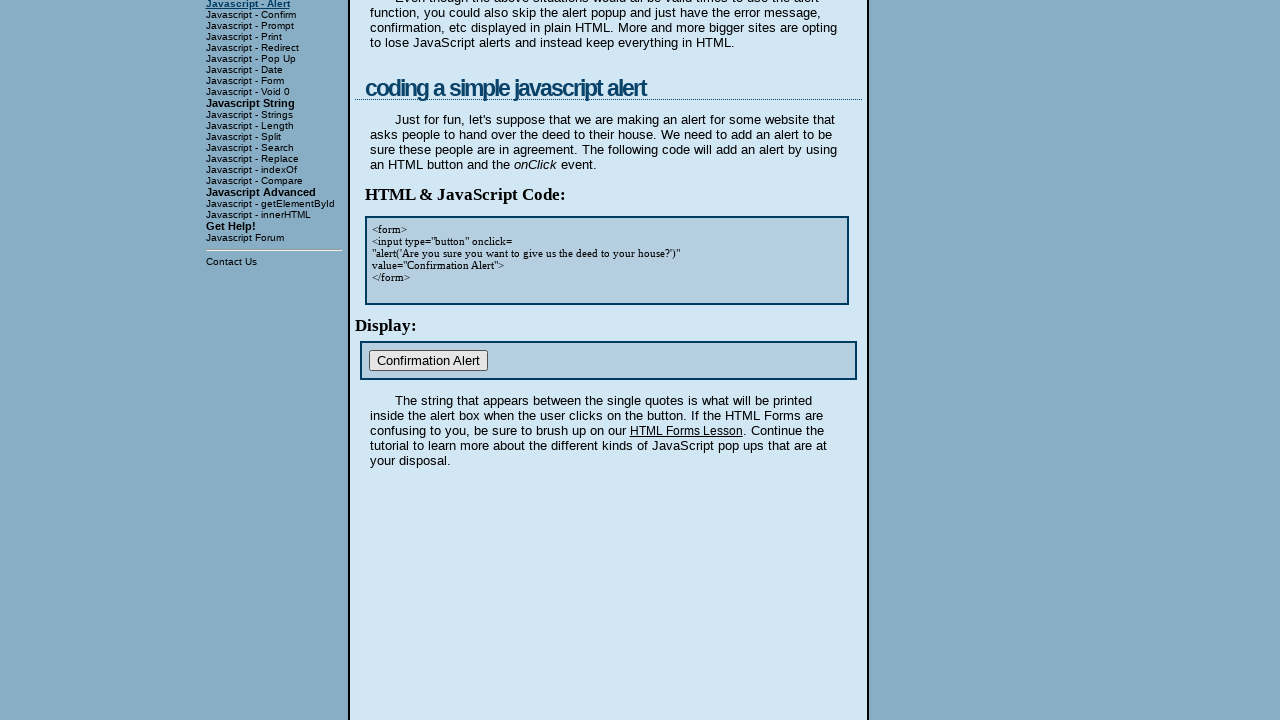